Navigates to Robot Framework website and verifies that social media links (Facebook and Twitter) are present and have correct URLs

Starting URL: https://robotframework.org/

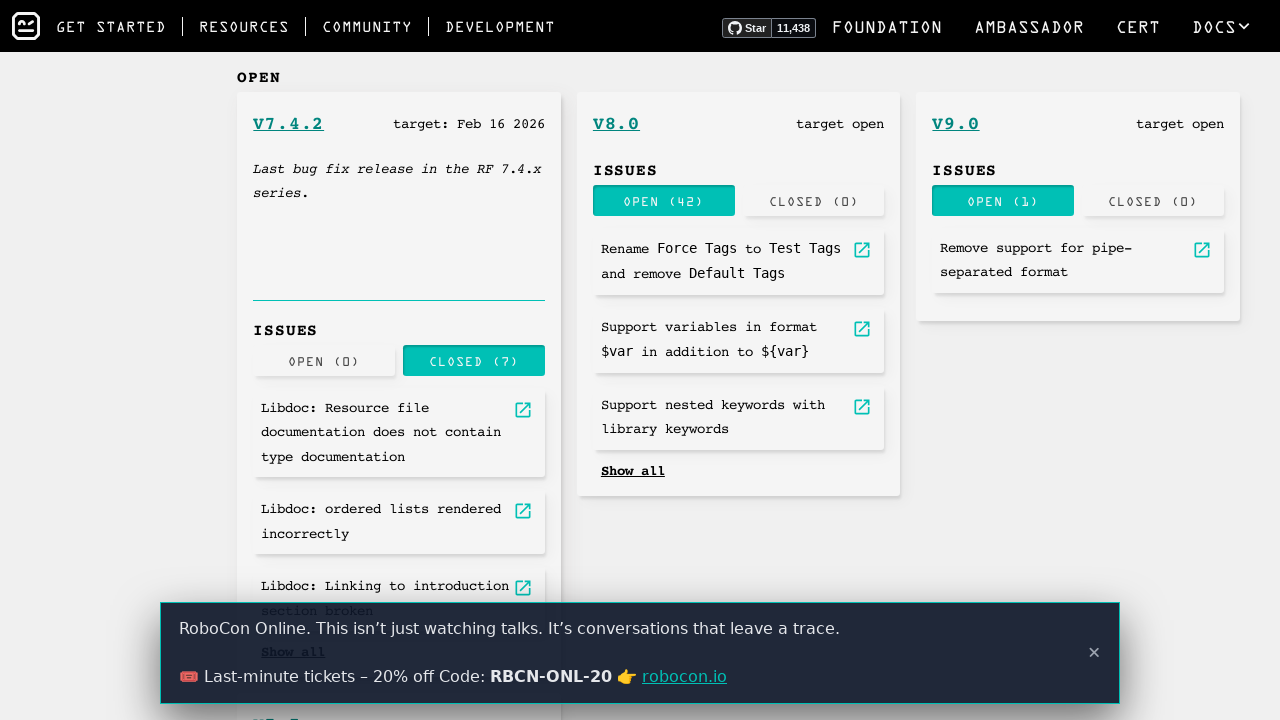

Navigated to Robot Framework website
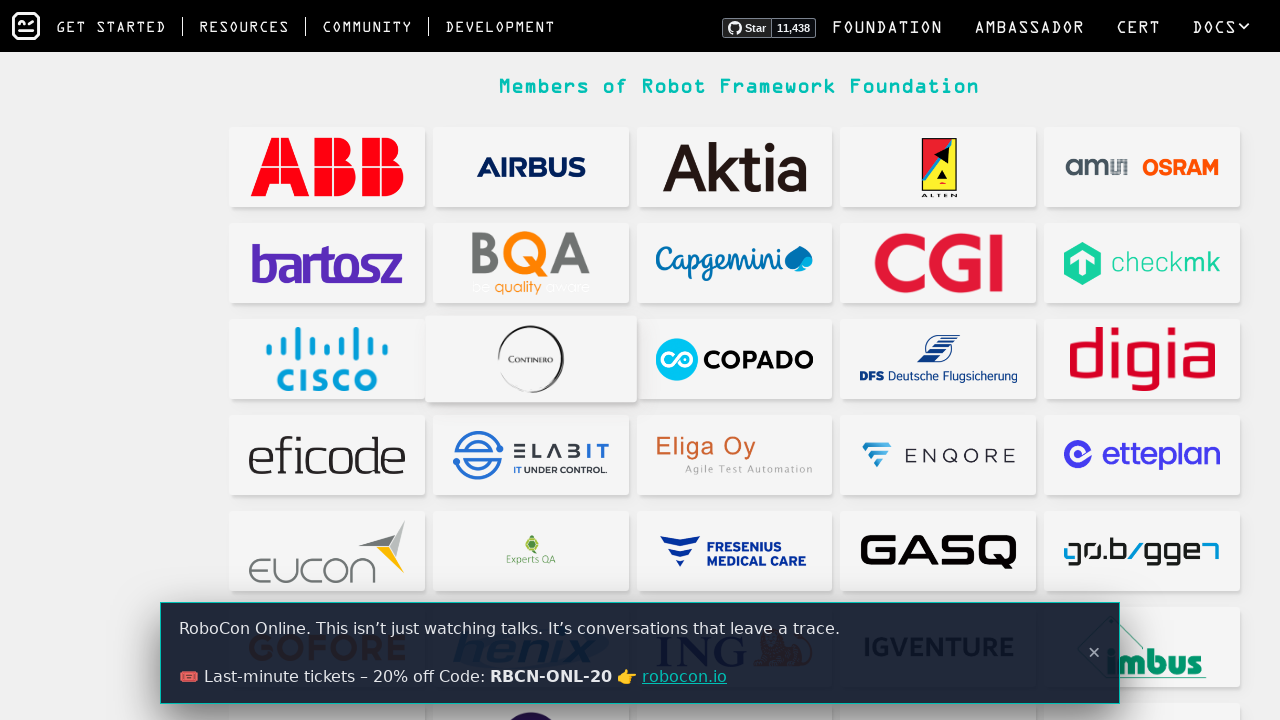

Located Facebook social media link element
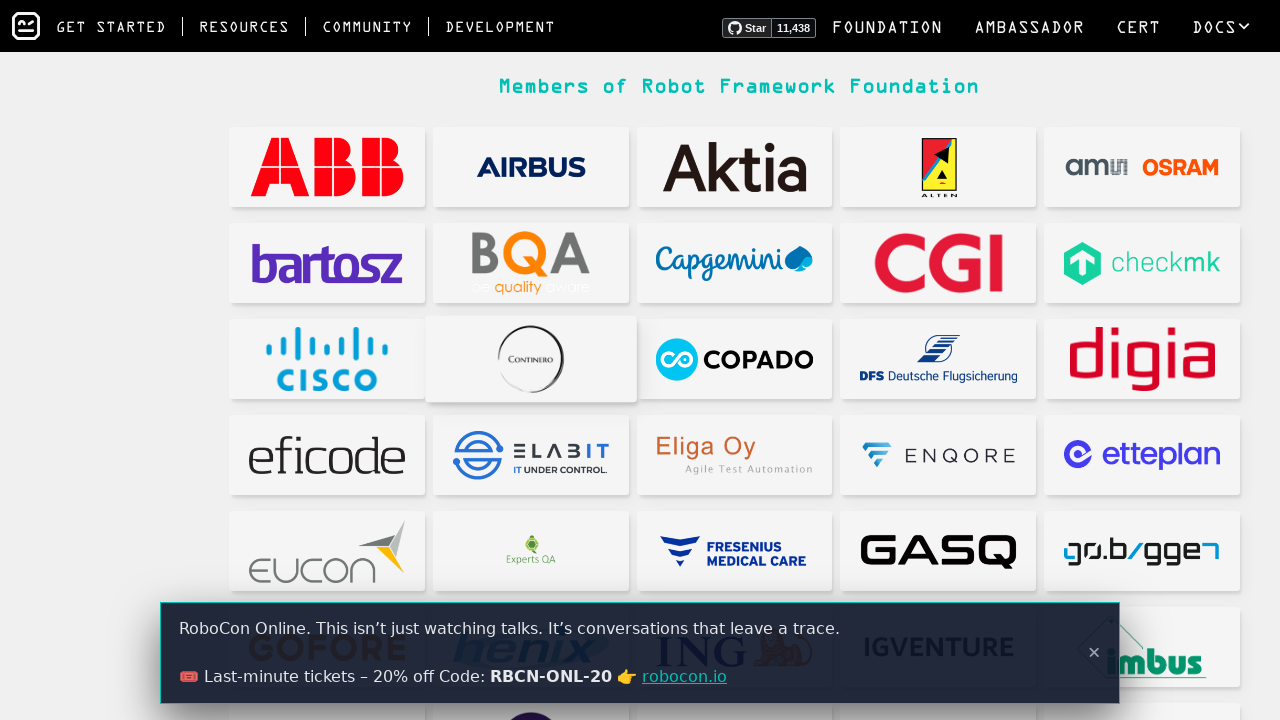

Located Twitter social media link element
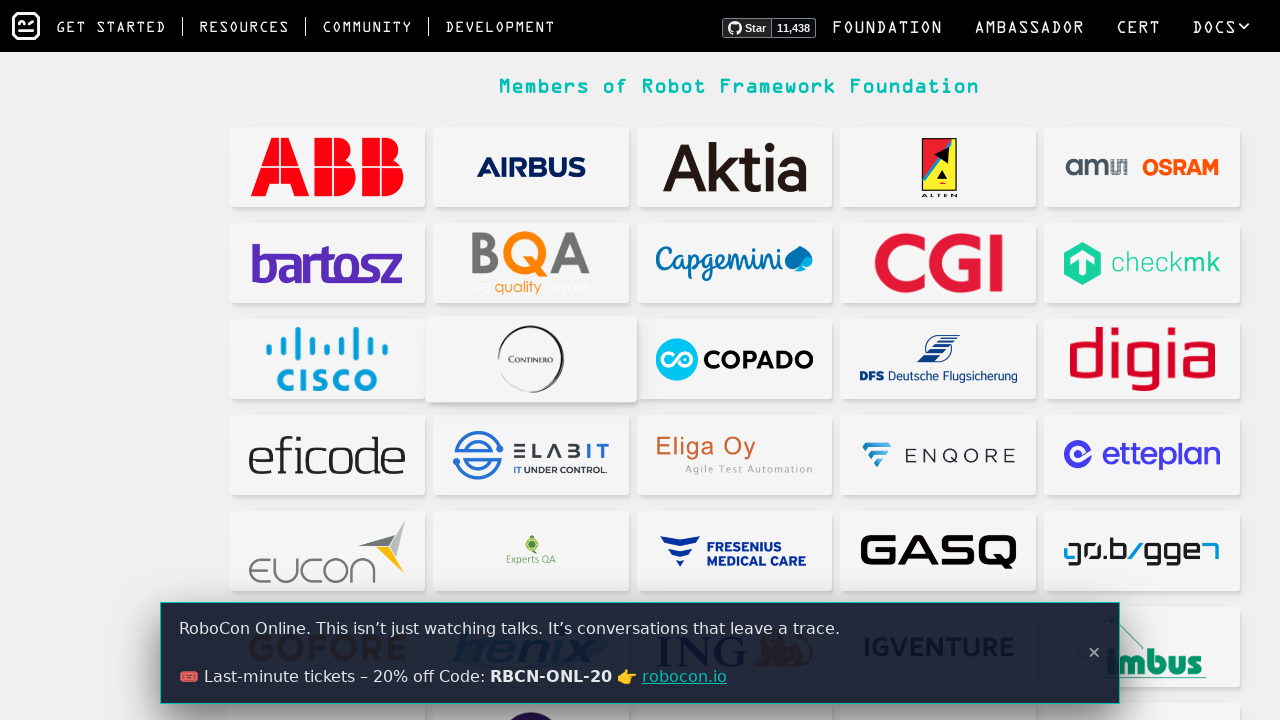

Retrieved Facebook link href: https://www.facebook.com/robotframeworkofficial
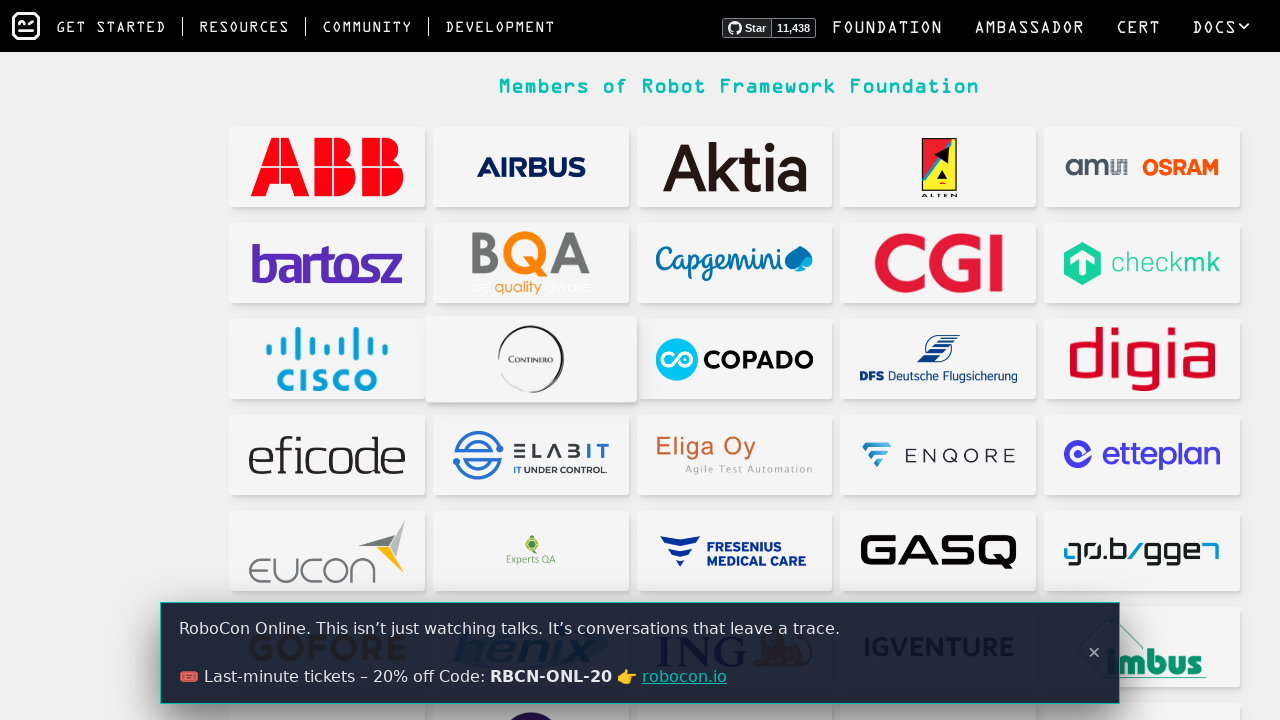

Verified Facebook link URL is correct
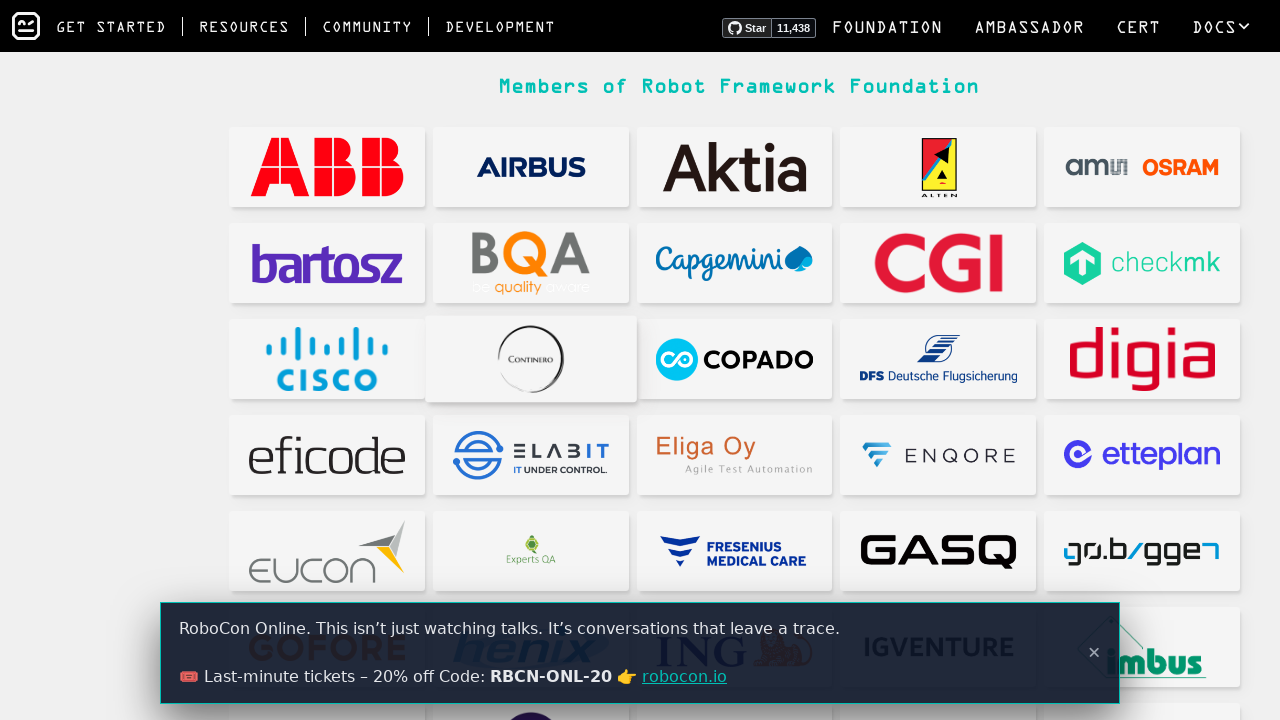

Retrieved Twitter link href: https://twitter.com/robotframework
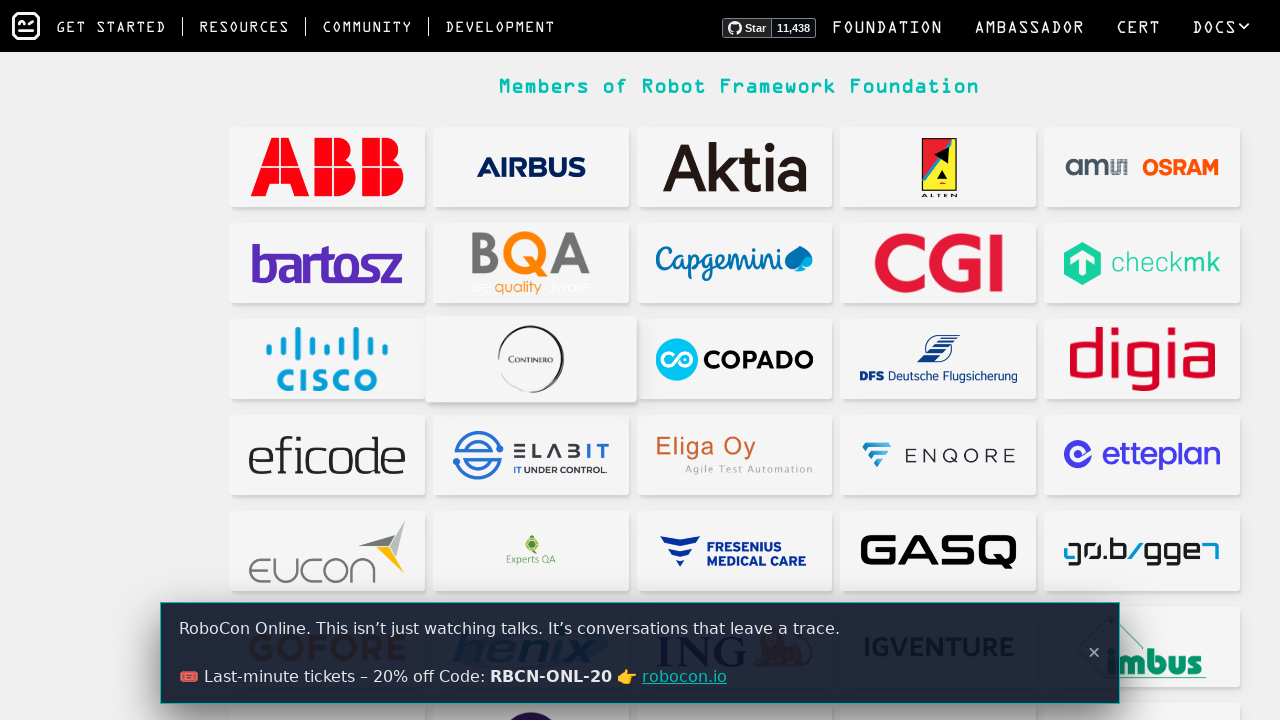

Verified Twitter link URL is correct
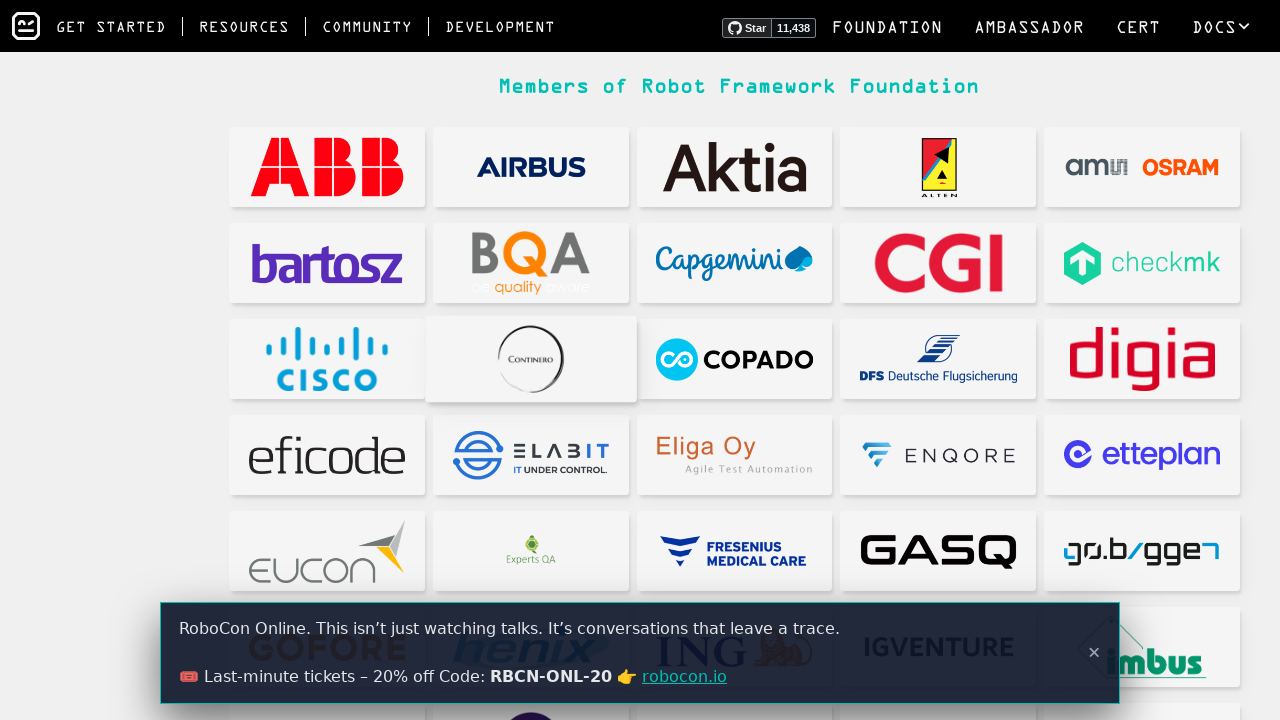

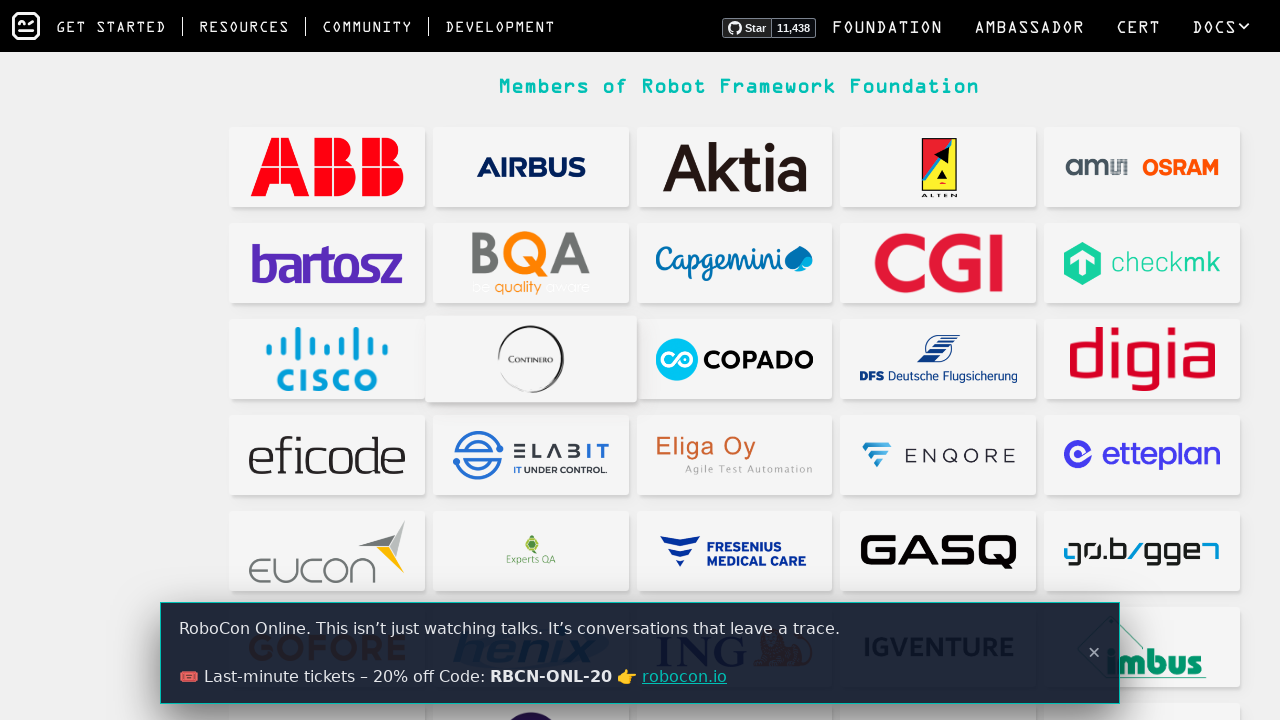